Tests browser viewport resizing functionality by setting various viewport sizes and maximizing the window

Starting URL: https://mindmajix.com/

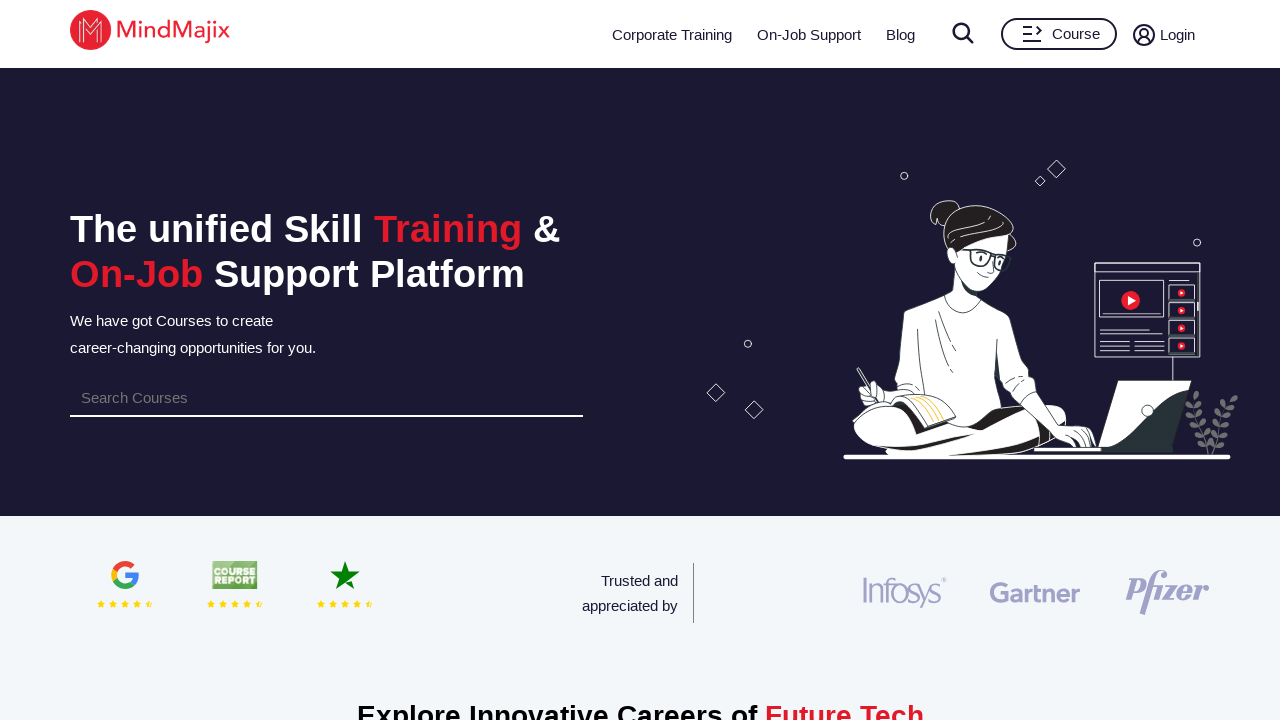

Set initial viewport size to 450x550
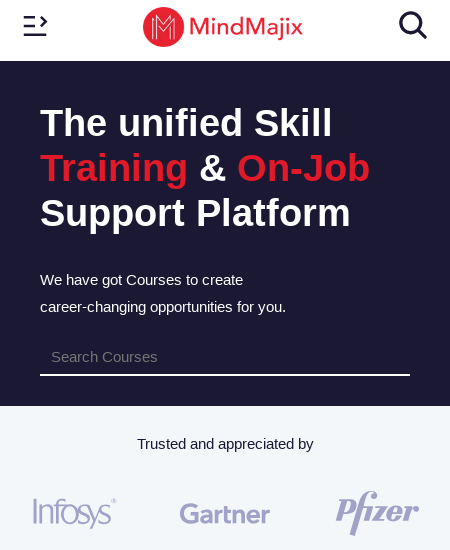

Retrieved page scroll height
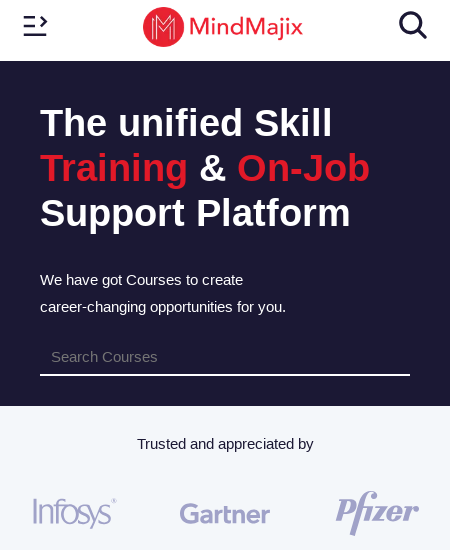

Retrieved page scroll width
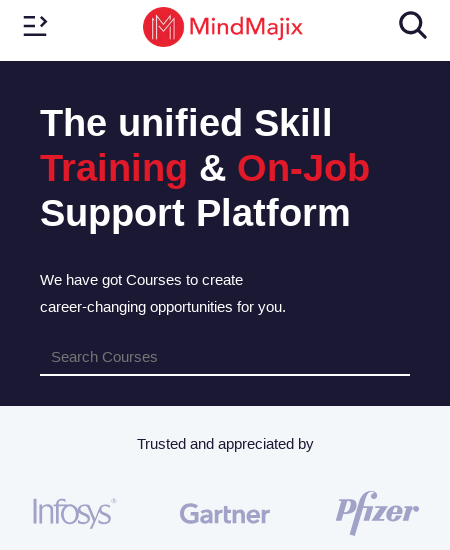

Resized viewport to larger size 800x900
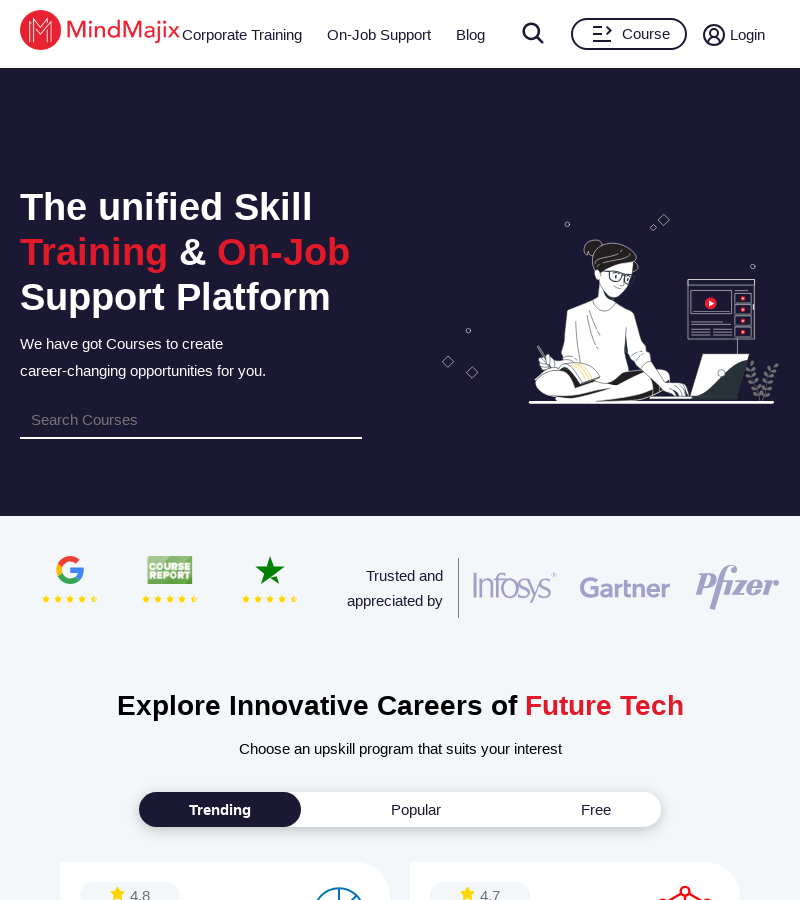

Resized viewport to smaller size 300x200
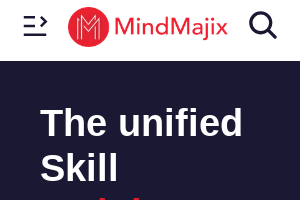

Resized viewport to medium size 600x250
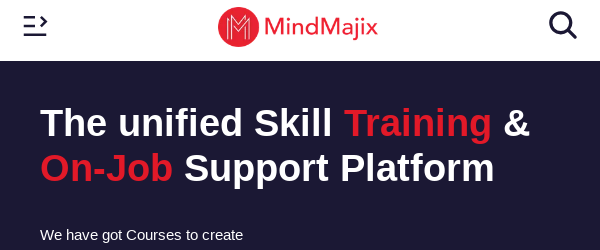

Retrieved page scroll height after resize
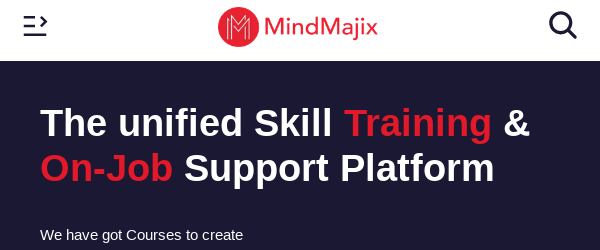

Retrieved page scroll width after resize
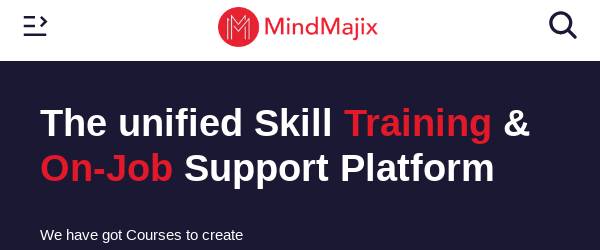

Maximized window to full screen viewport 1920x1080
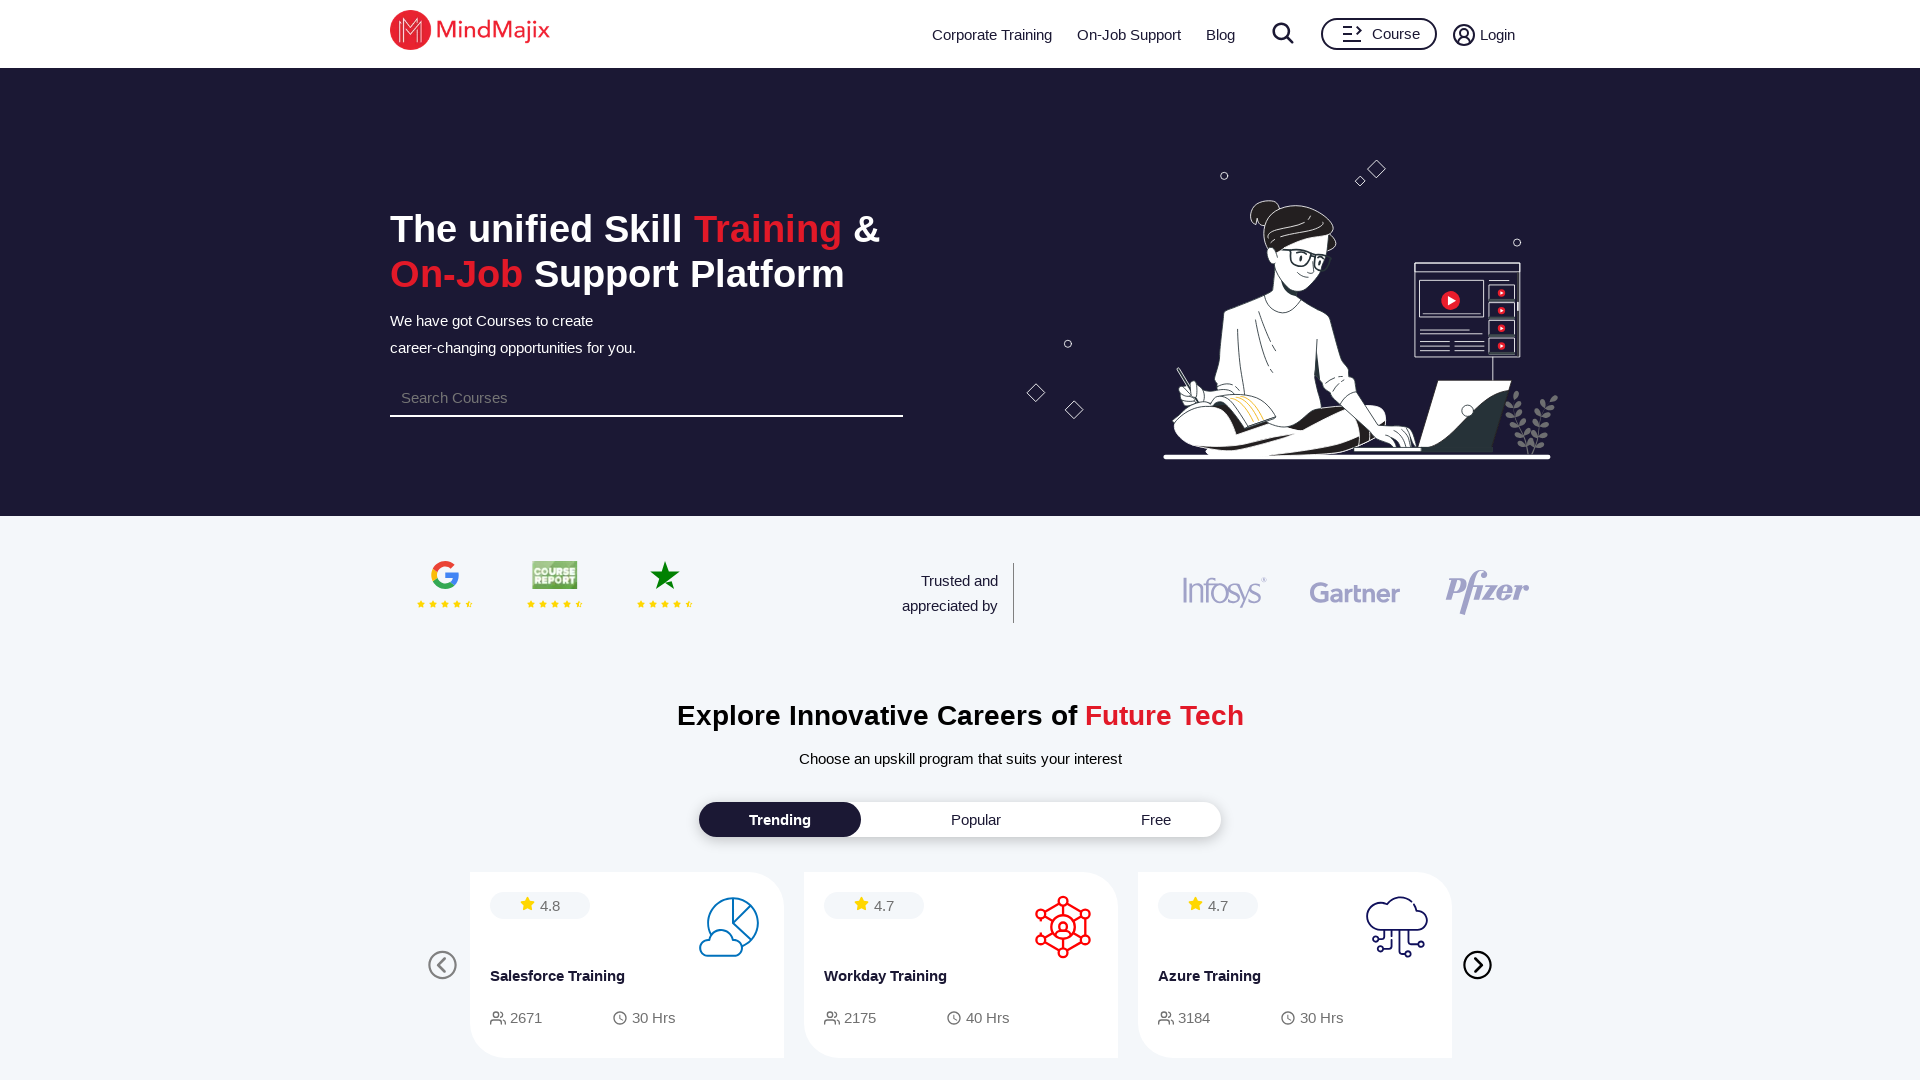

Retrieved viewport inner height
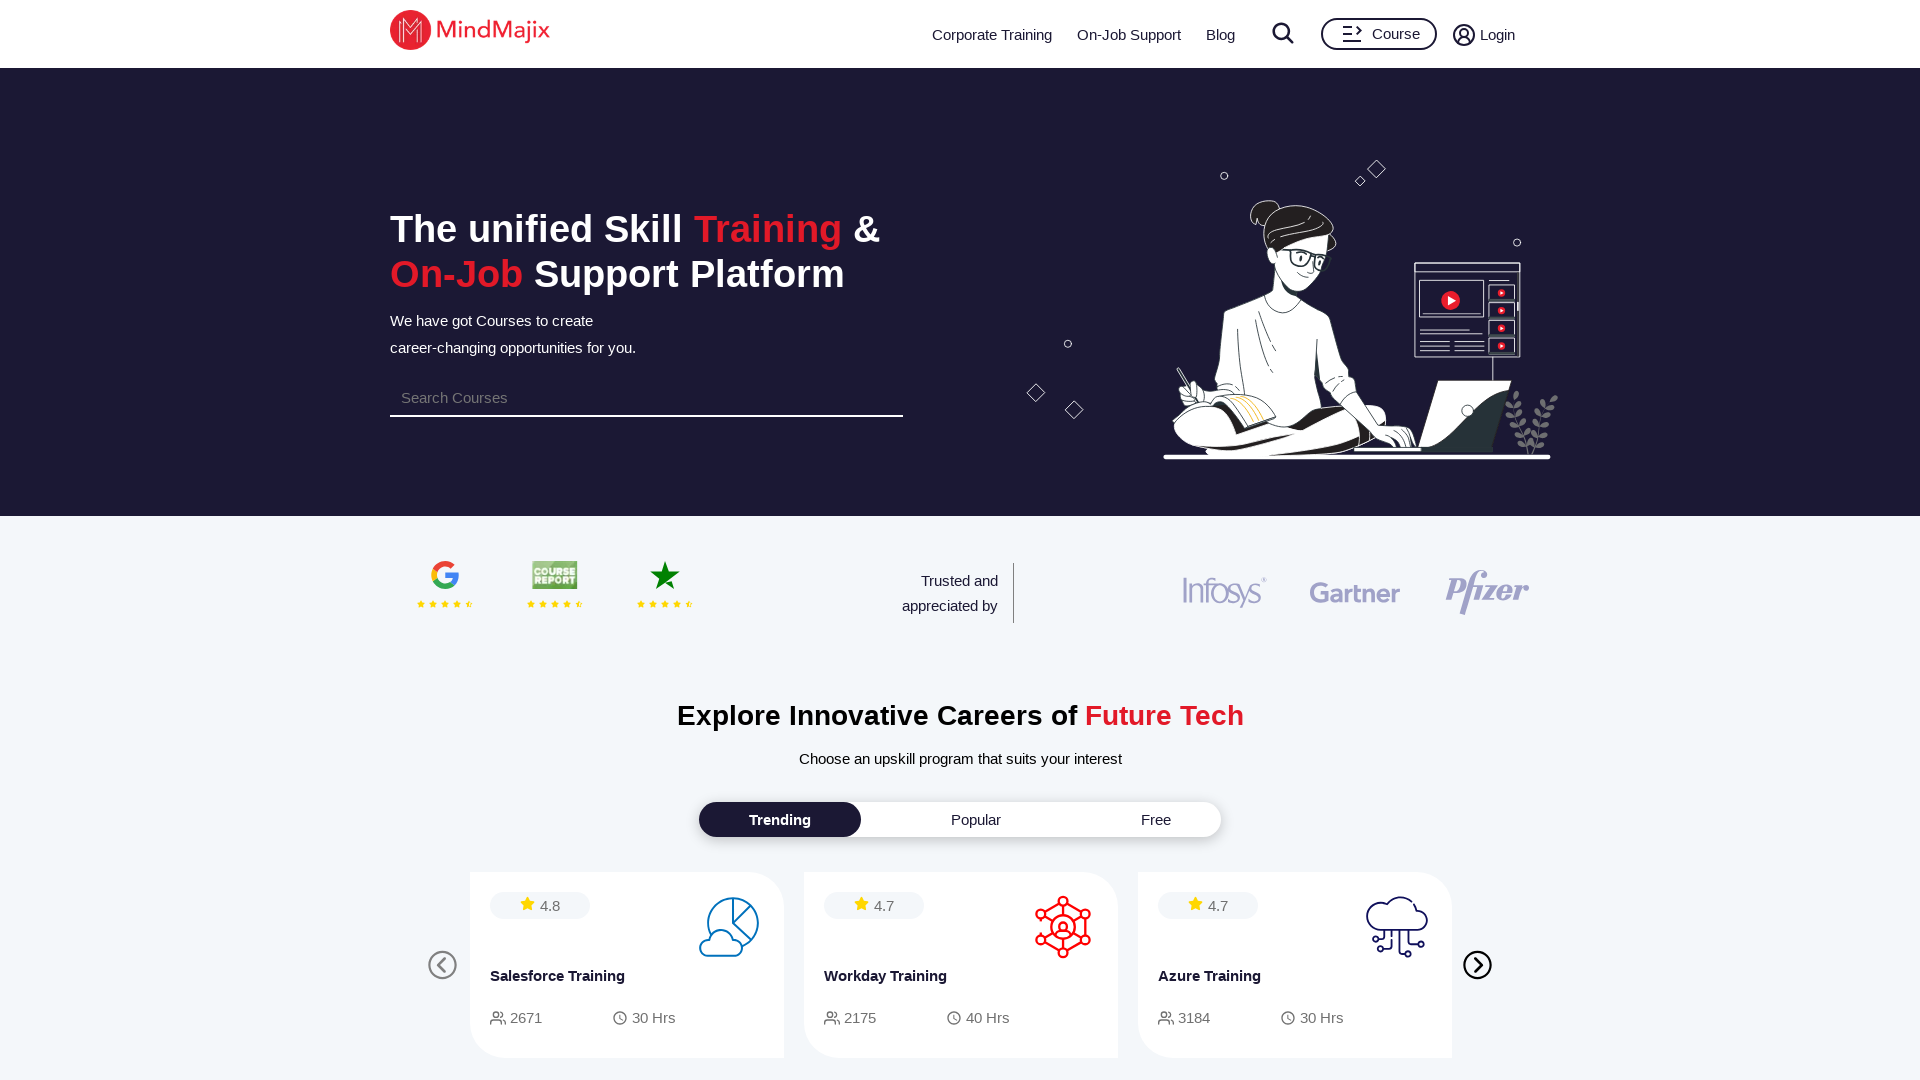

Retrieved viewport inner width
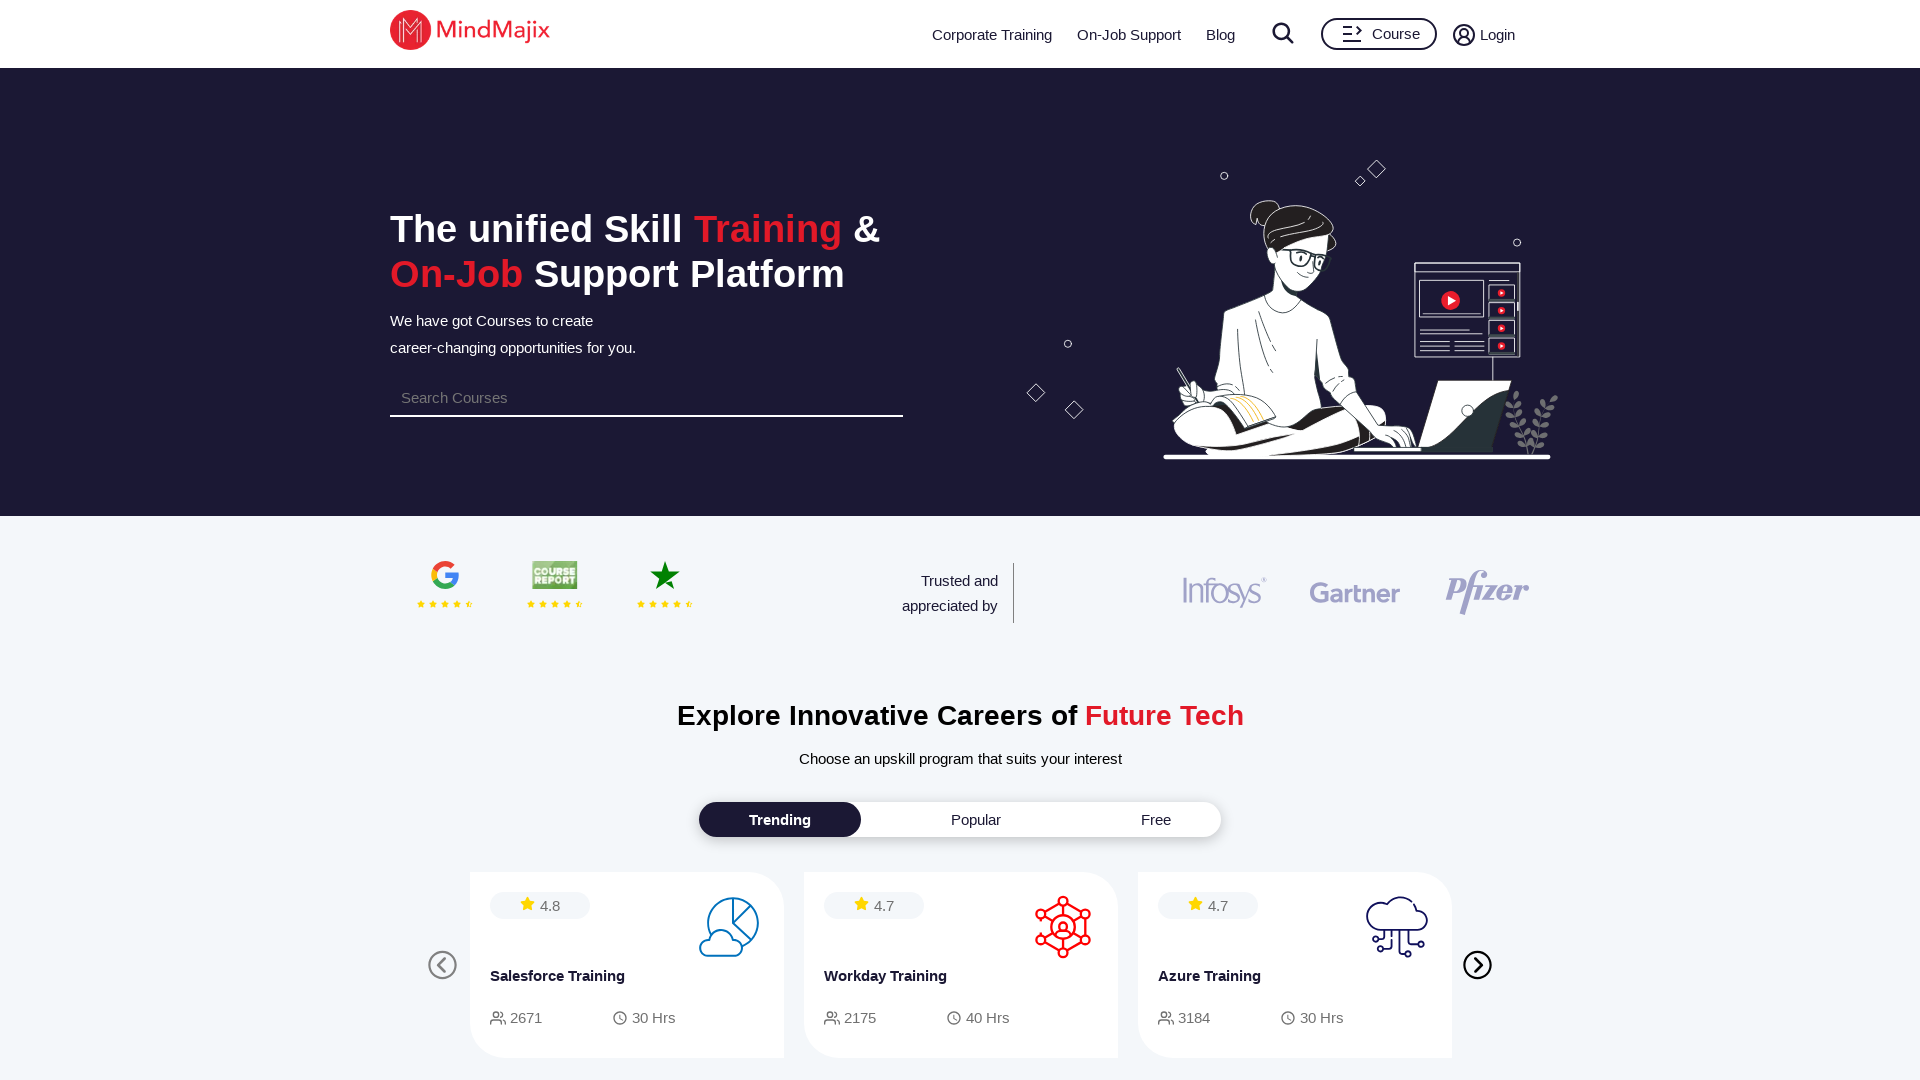

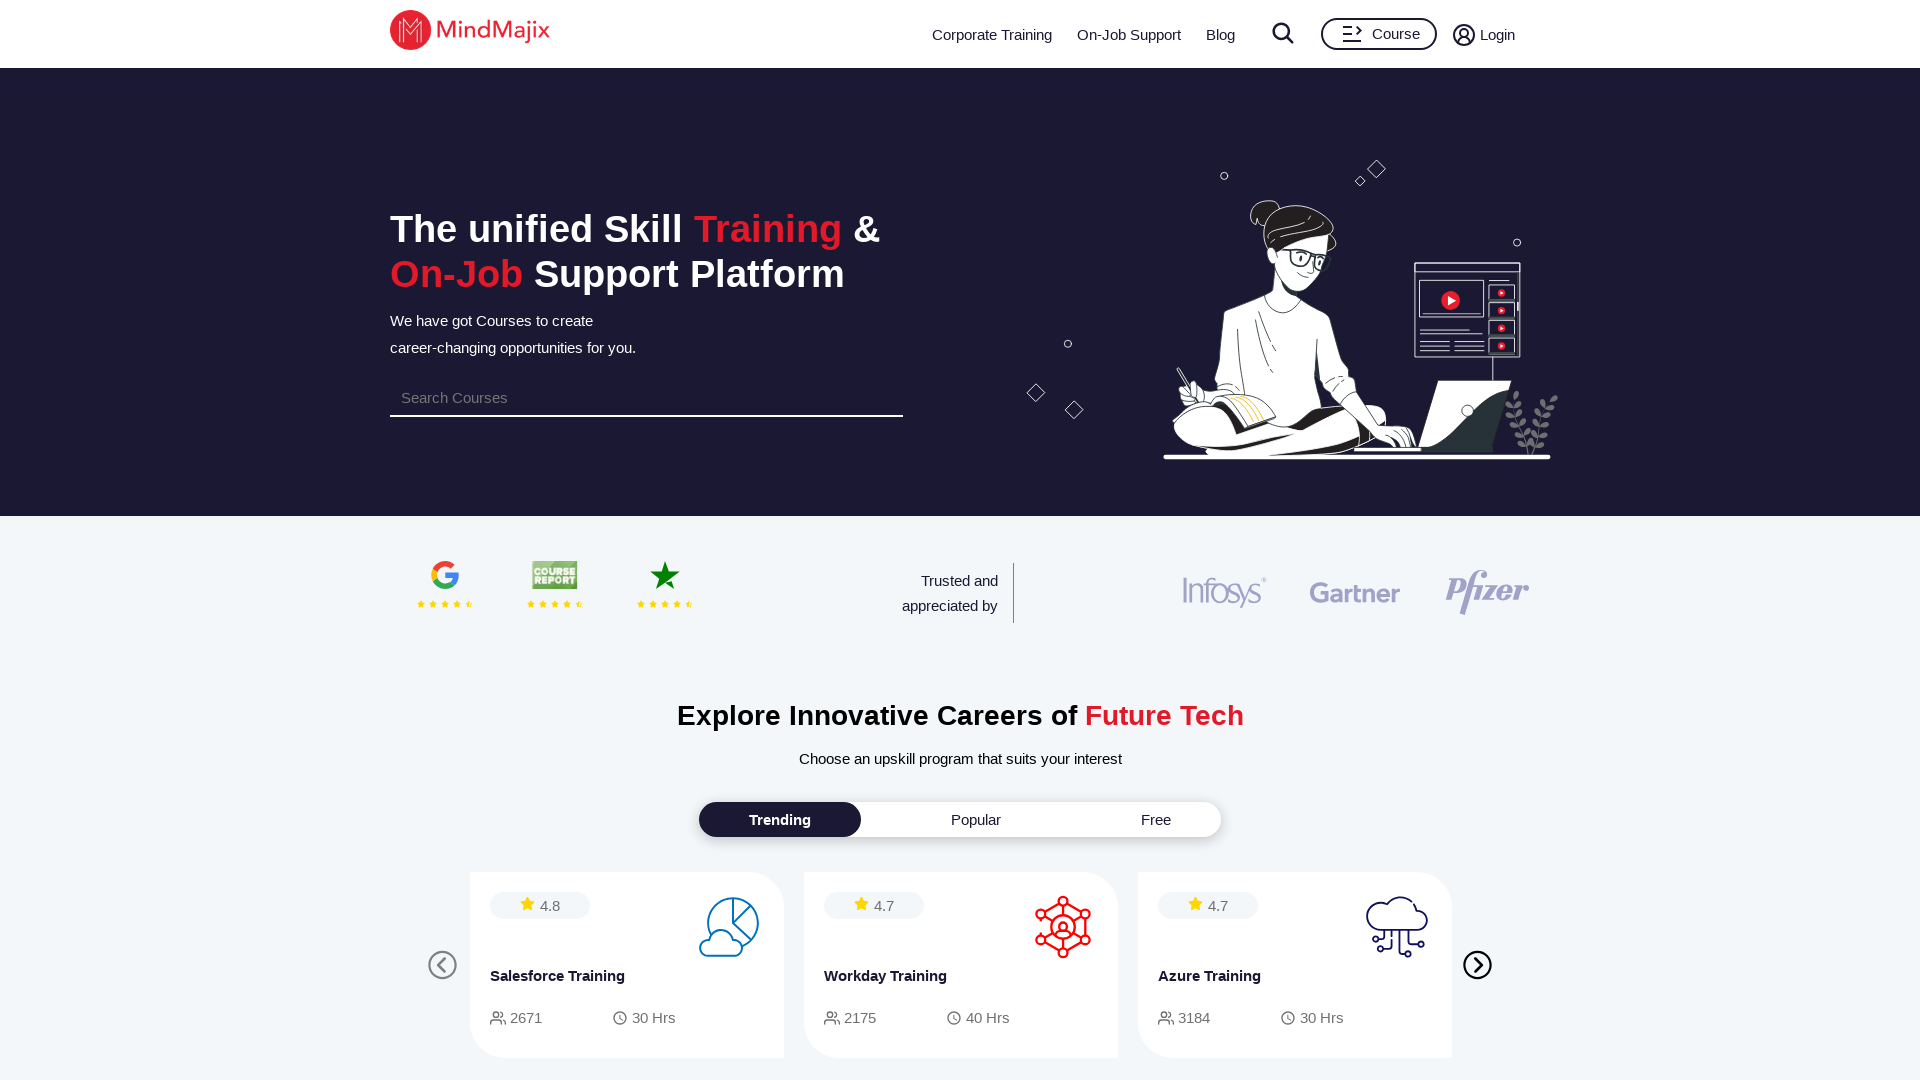